Navigates to a GitHub user profile page to verify the page loads successfully

Starting URL: https://github.com/stefanborcia

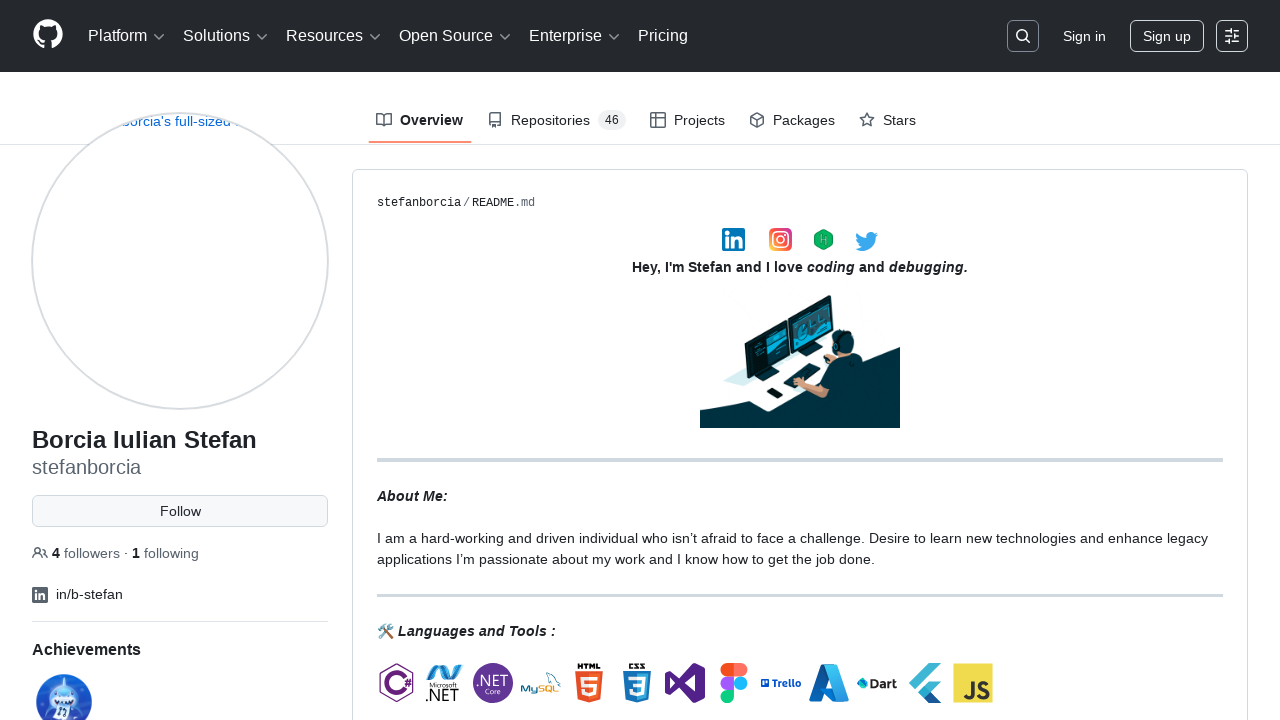

Waited for GitHub profile vcard element to load
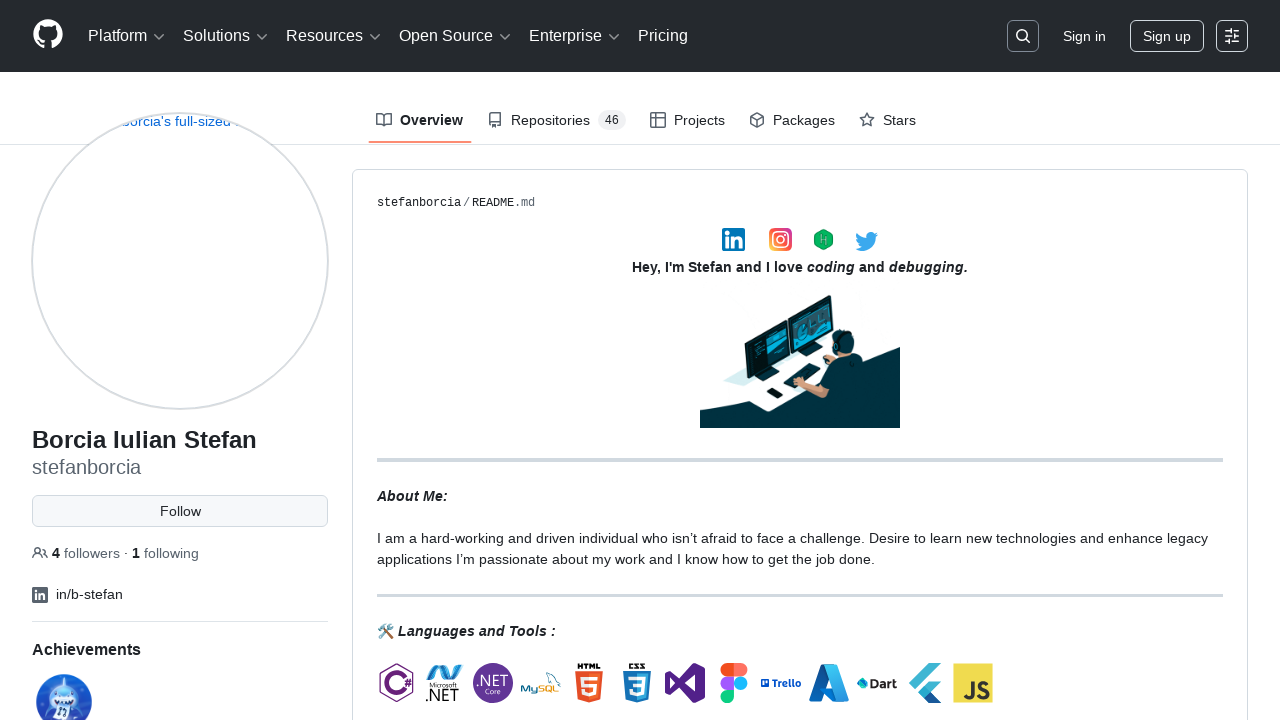

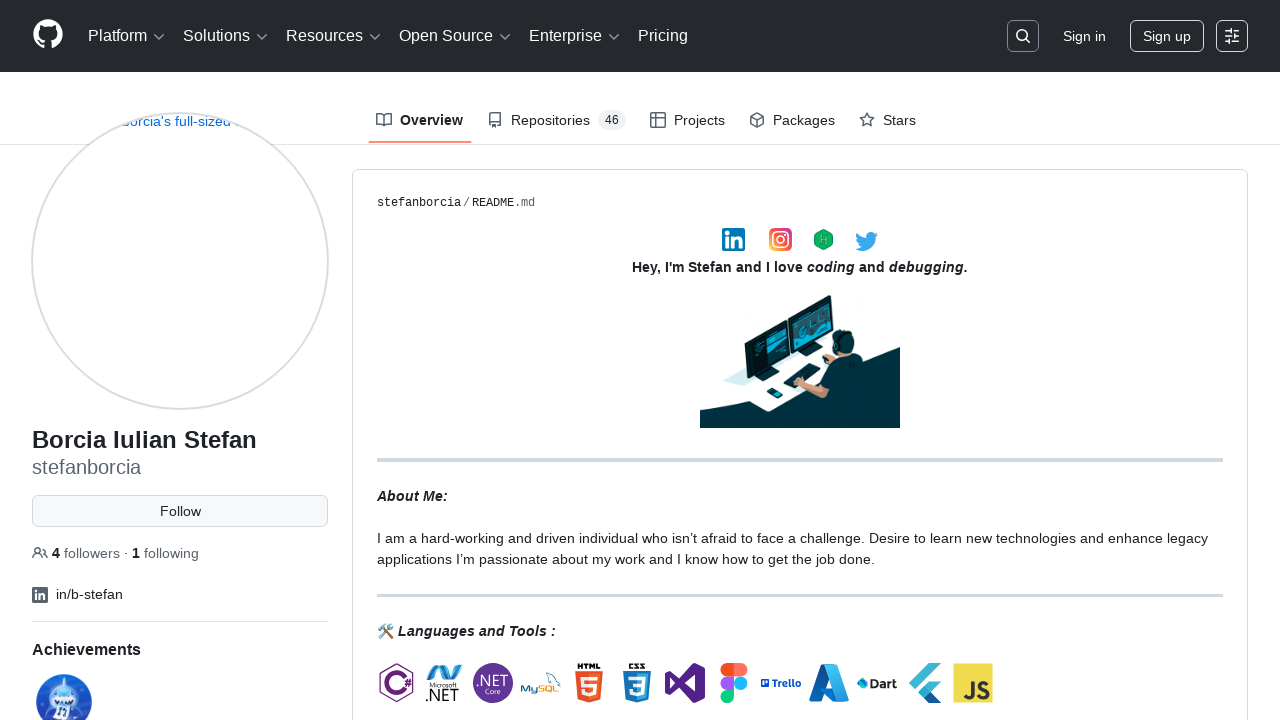